Tests that todo data persists after page reload

Starting URL: https://demo.playwright.dev/todomvc

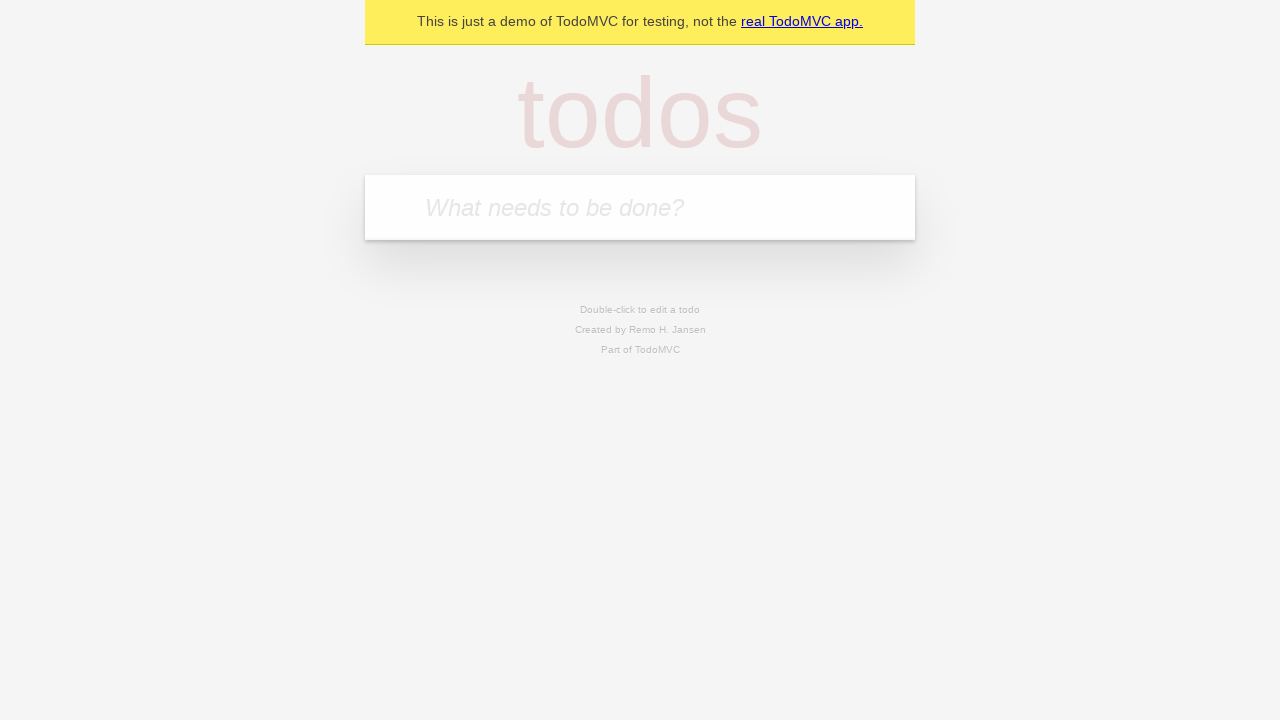

Filled todo input with 'buy some cheese' on internal:attr=[placeholder="What needs to be done?"i]
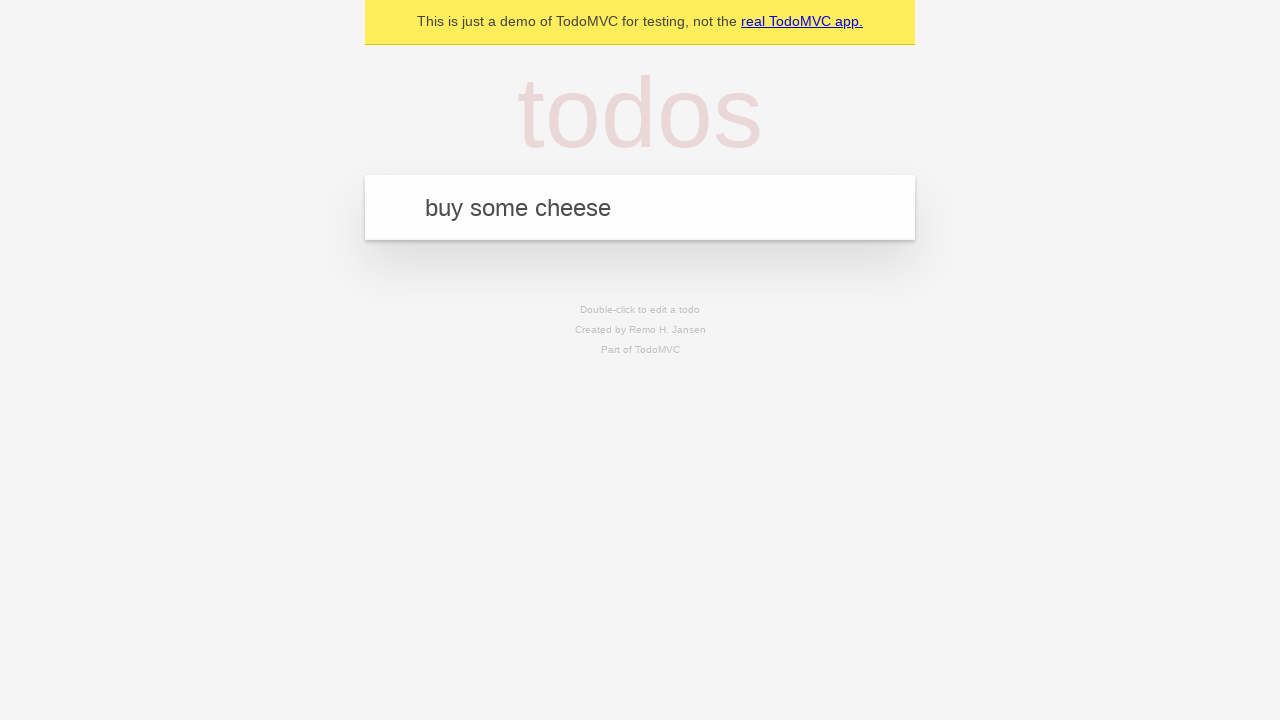

Pressed Enter to add first todo on internal:attr=[placeholder="What needs to be done?"i]
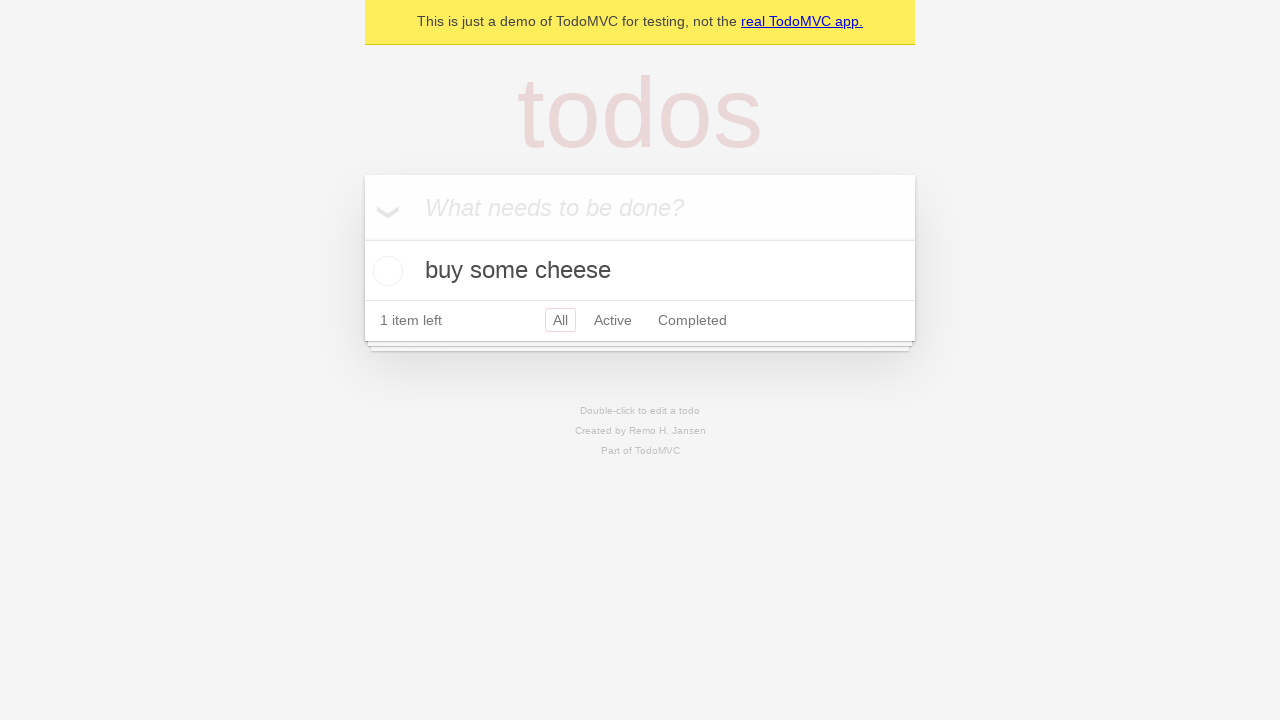

Filled todo input with 'feed the cat' on internal:attr=[placeholder="What needs to be done?"i]
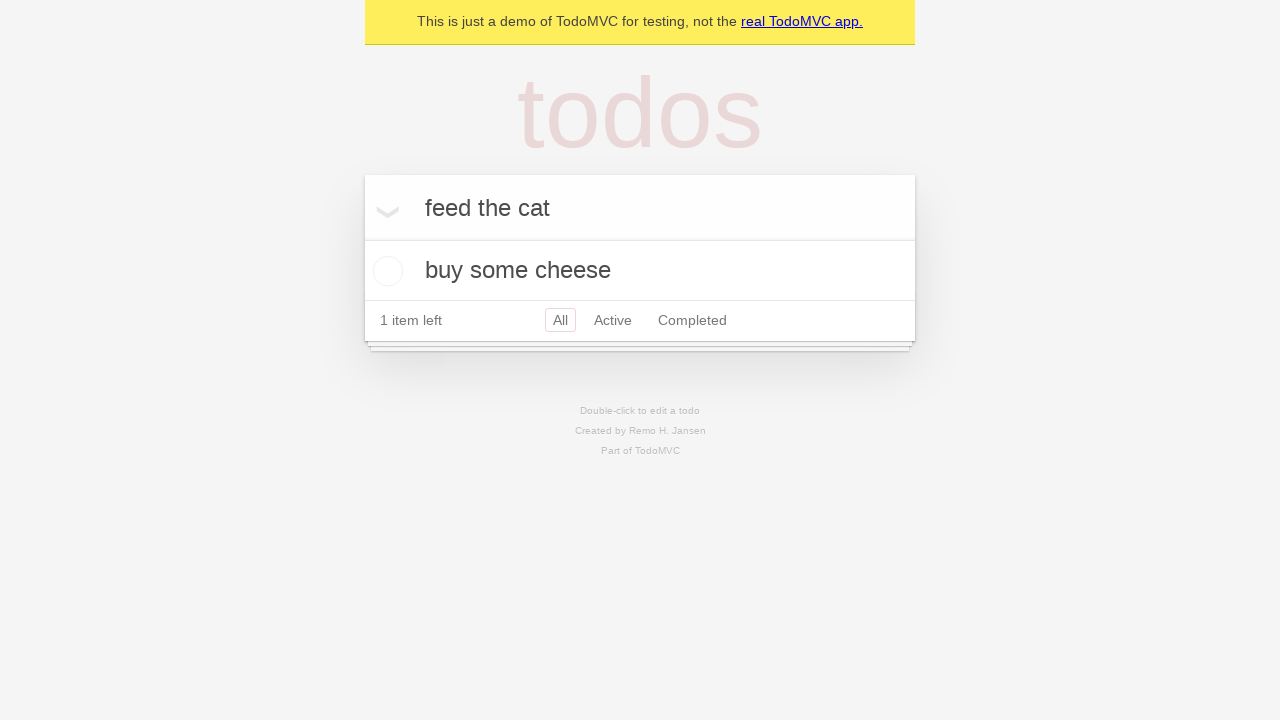

Pressed Enter to add second todo on internal:attr=[placeholder="What needs to be done?"i]
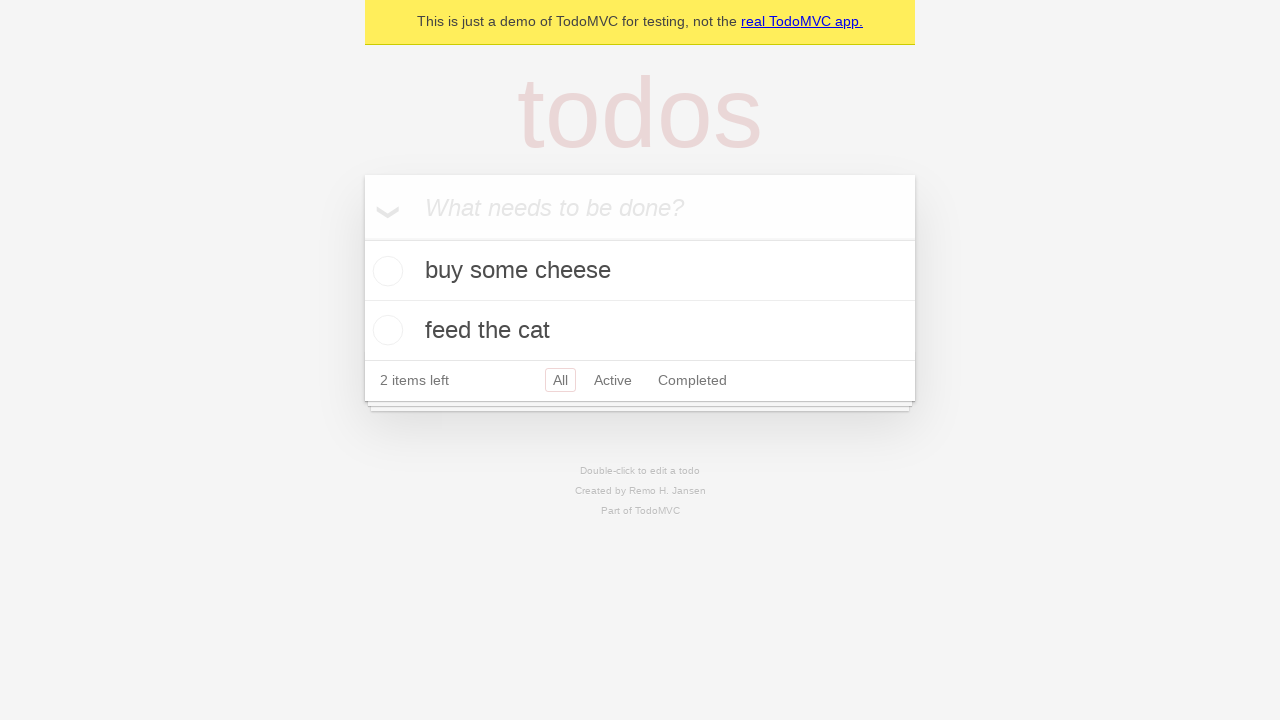

Checked first todo item at (385, 271) on internal:testid=[data-testid="todo-item"s] >> nth=0 >> internal:role=checkbox
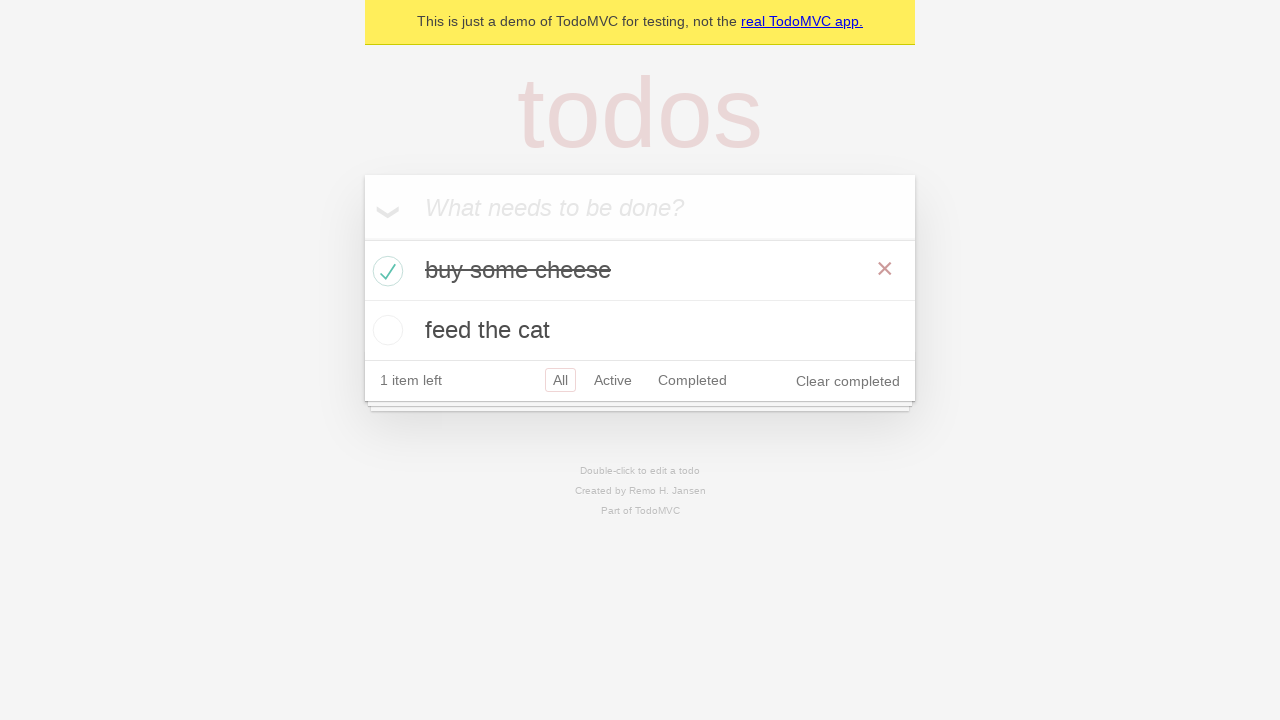

Reloaded page to test data persistence
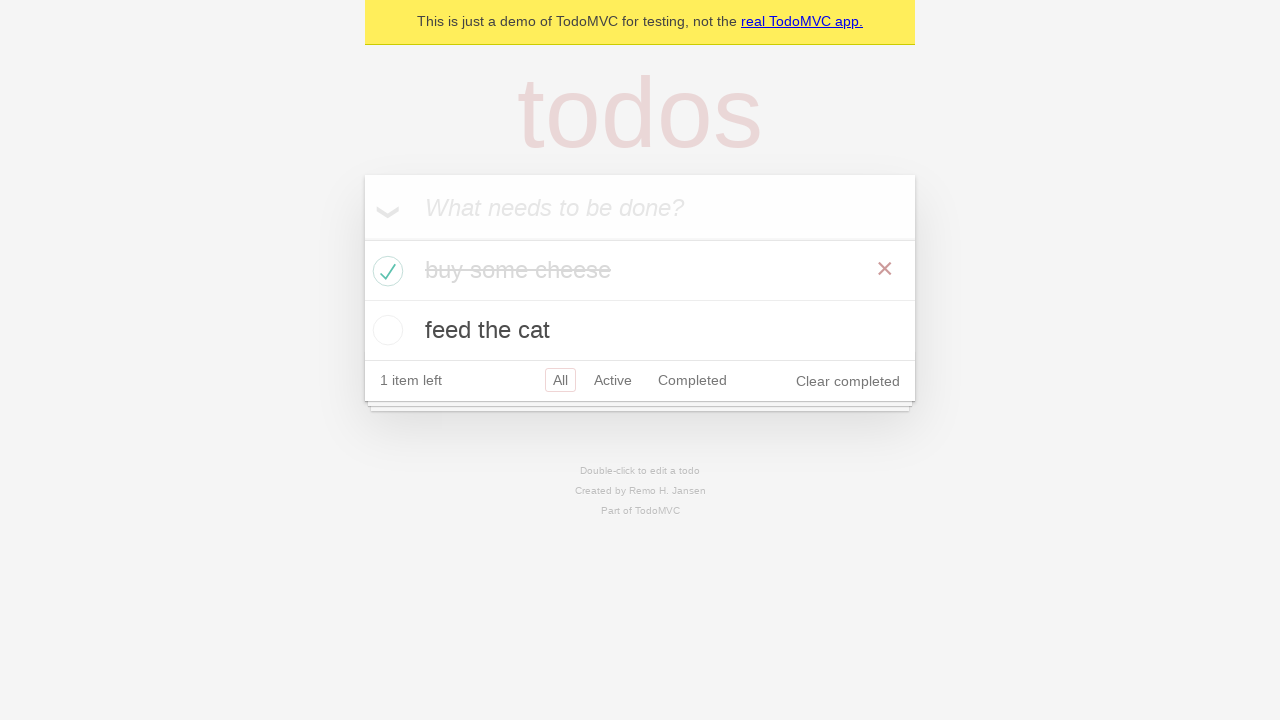

Todo items loaded after page reload
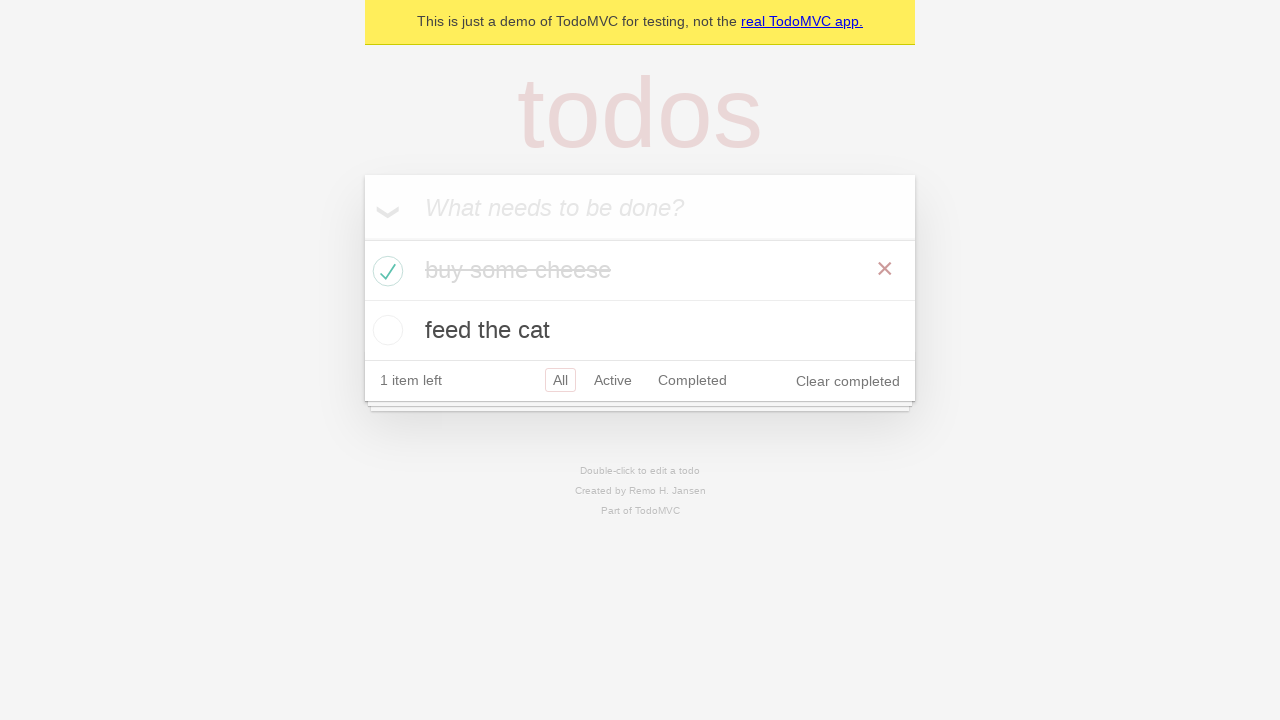

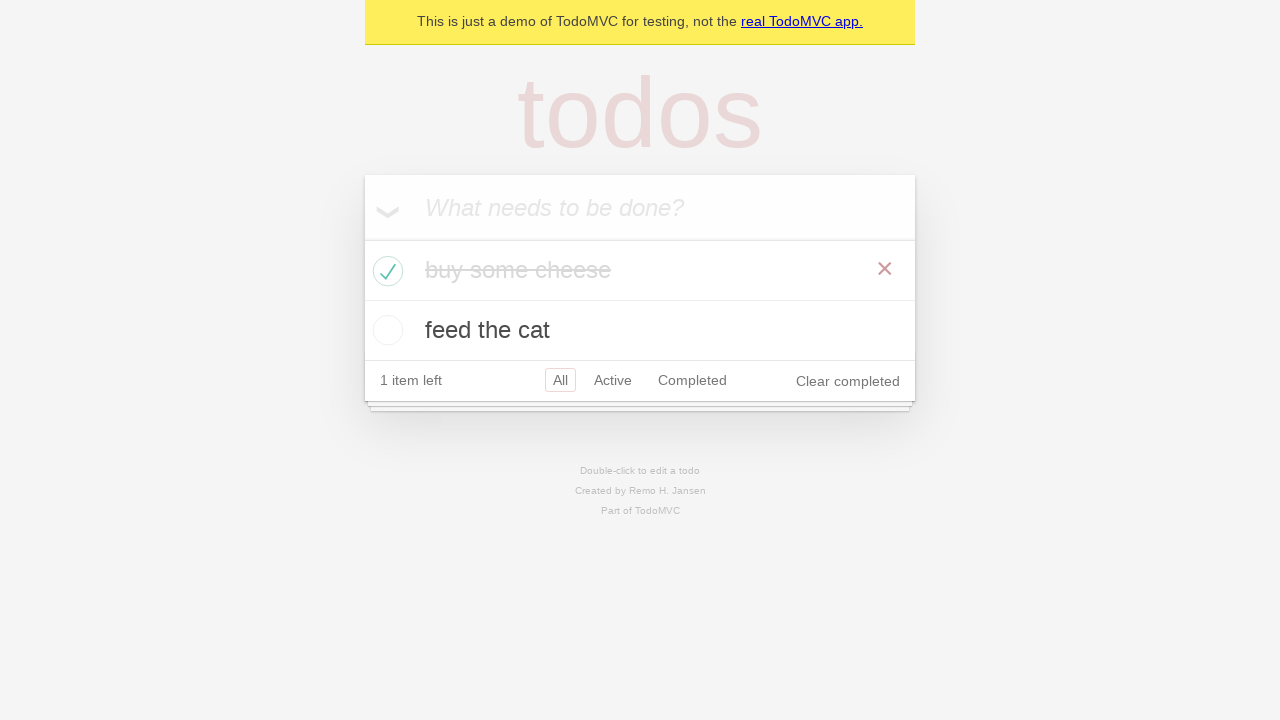